Tests that edits are saved when the edit field loses focus (blur event)

Starting URL: https://demo.playwright.dev/todomvc

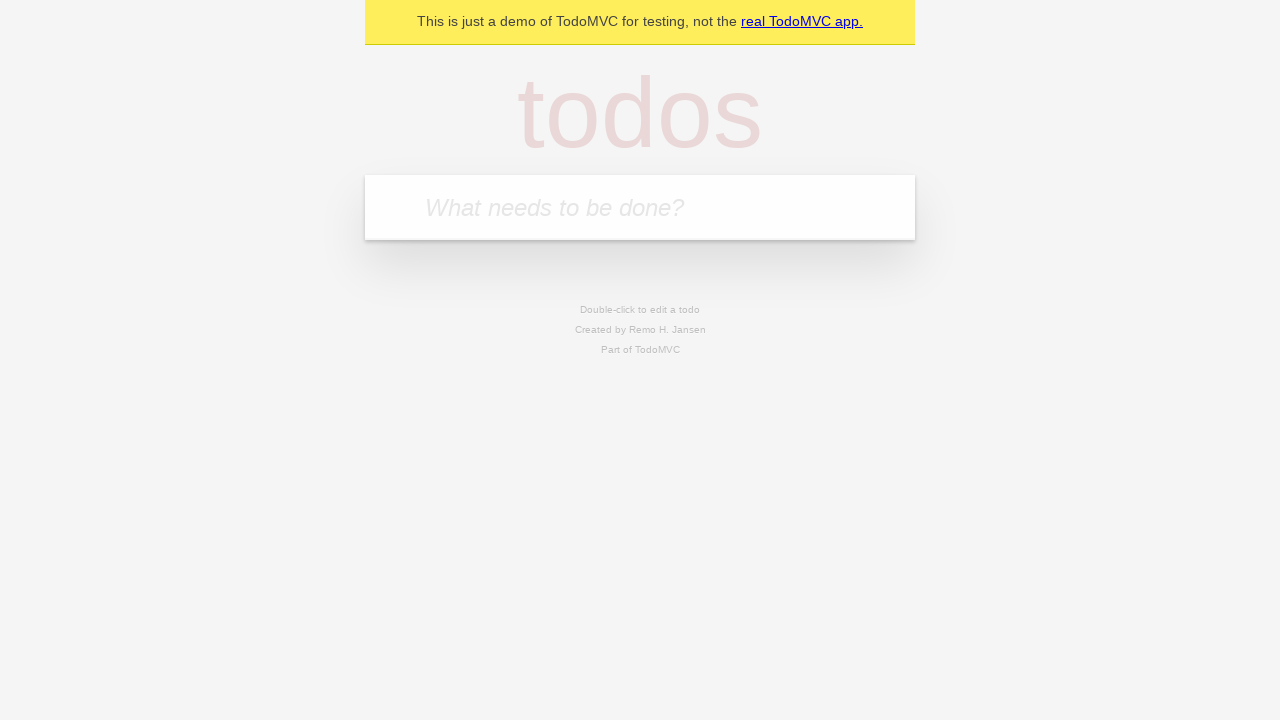

Filled new todo field with 'buy some cheese' on internal:attr=[placeholder="What needs to be done?"i]
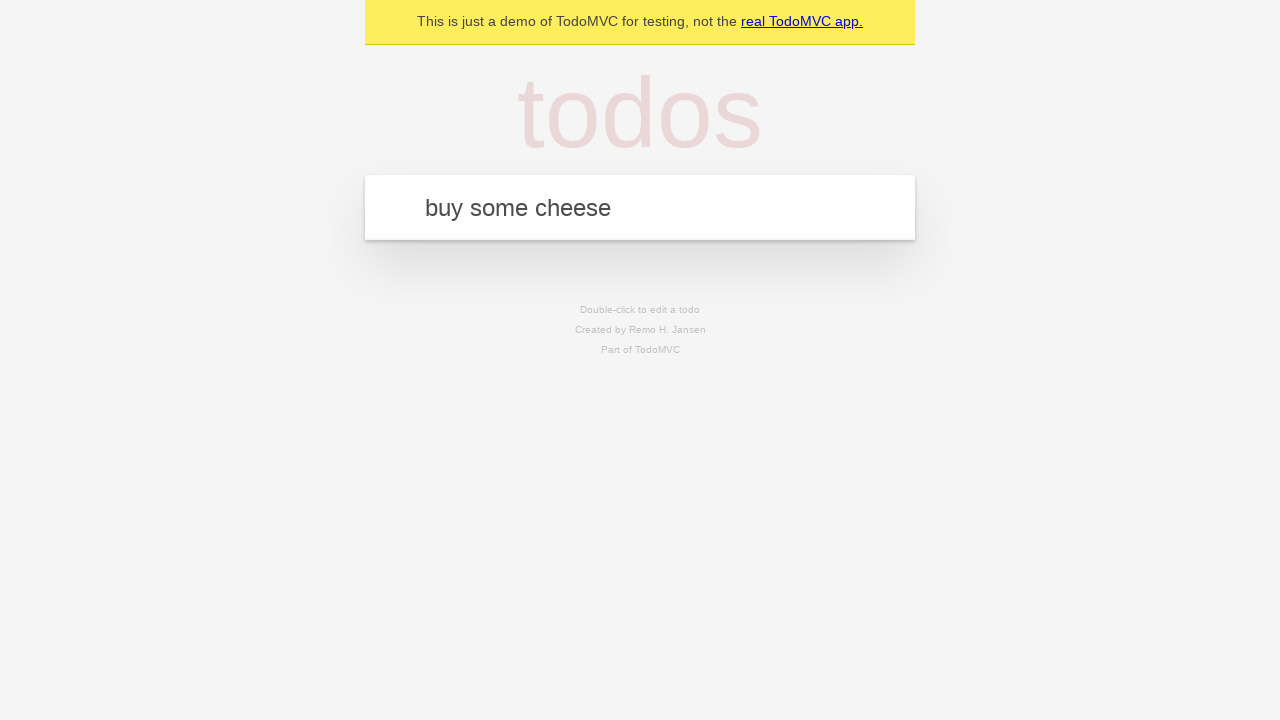

Pressed Enter to add todo 'buy some cheese' on internal:attr=[placeholder="What needs to be done?"i]
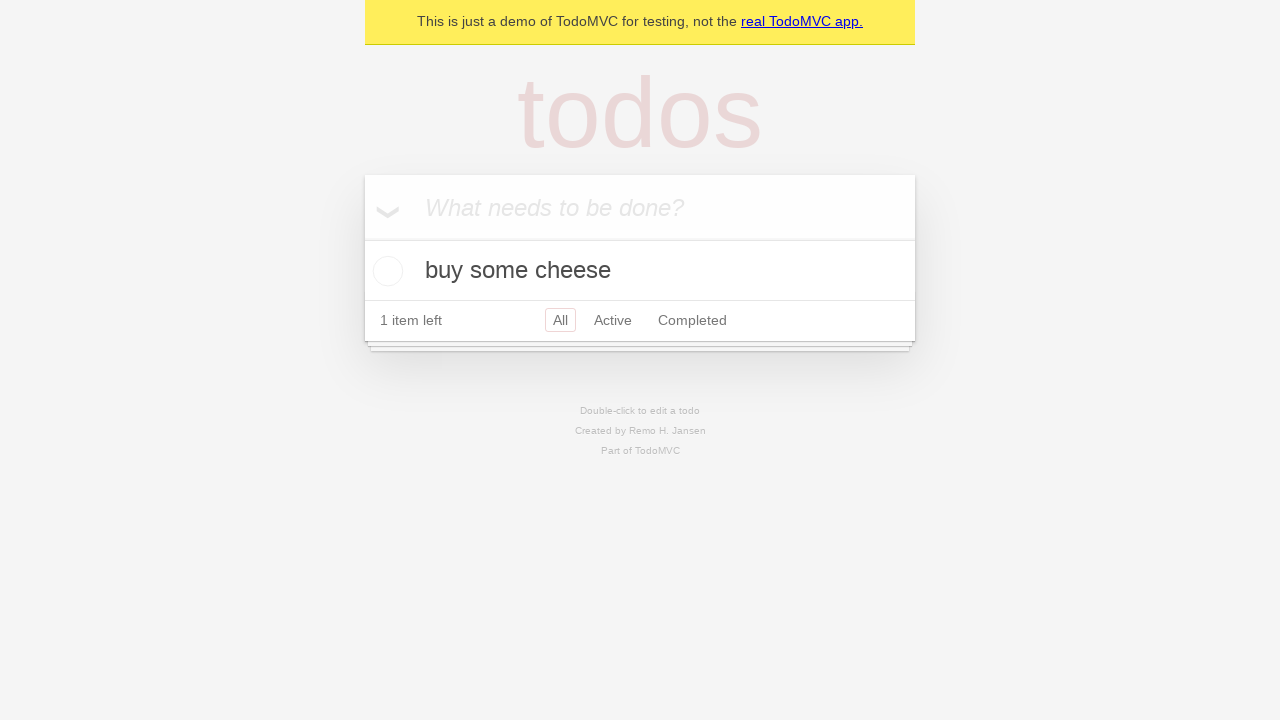

Filled new todo field with 'feed the cat' on internal:attr=[placeholder="What needs to be done?"i]
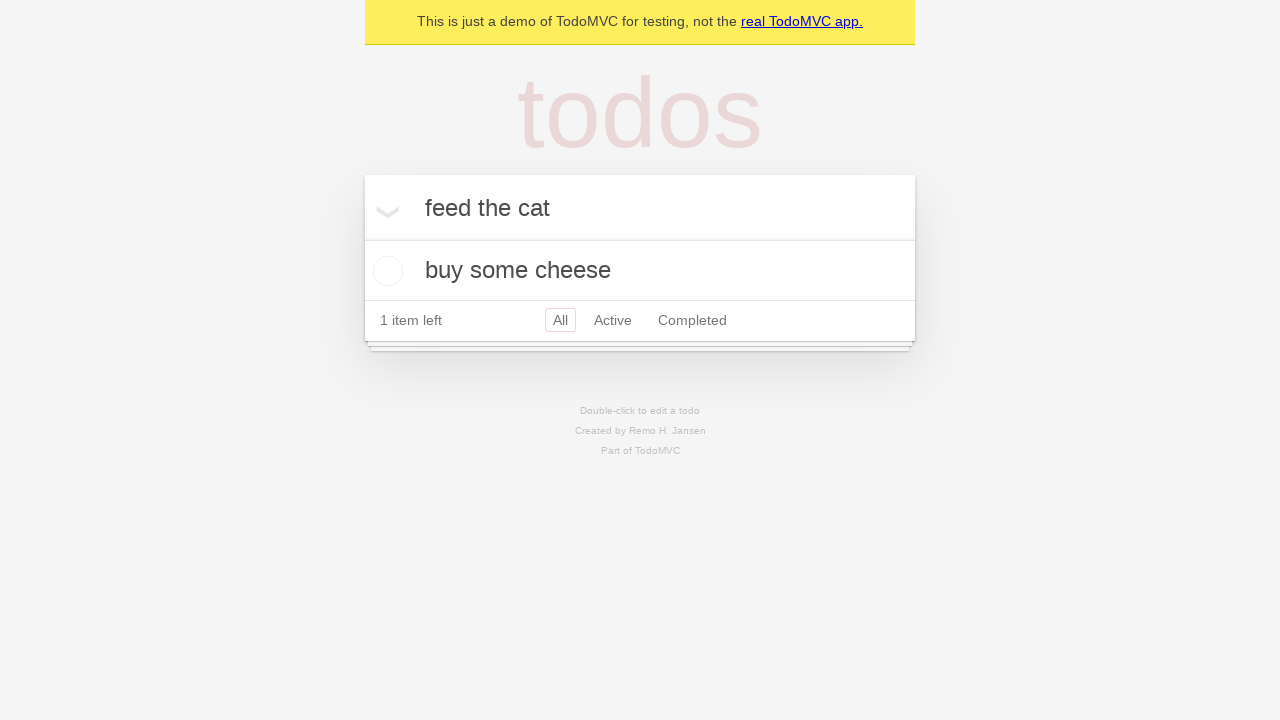

Pressed Enter to add todo 'feed the cat' on internal:attr=[placeholder="What needs to be done?"i]
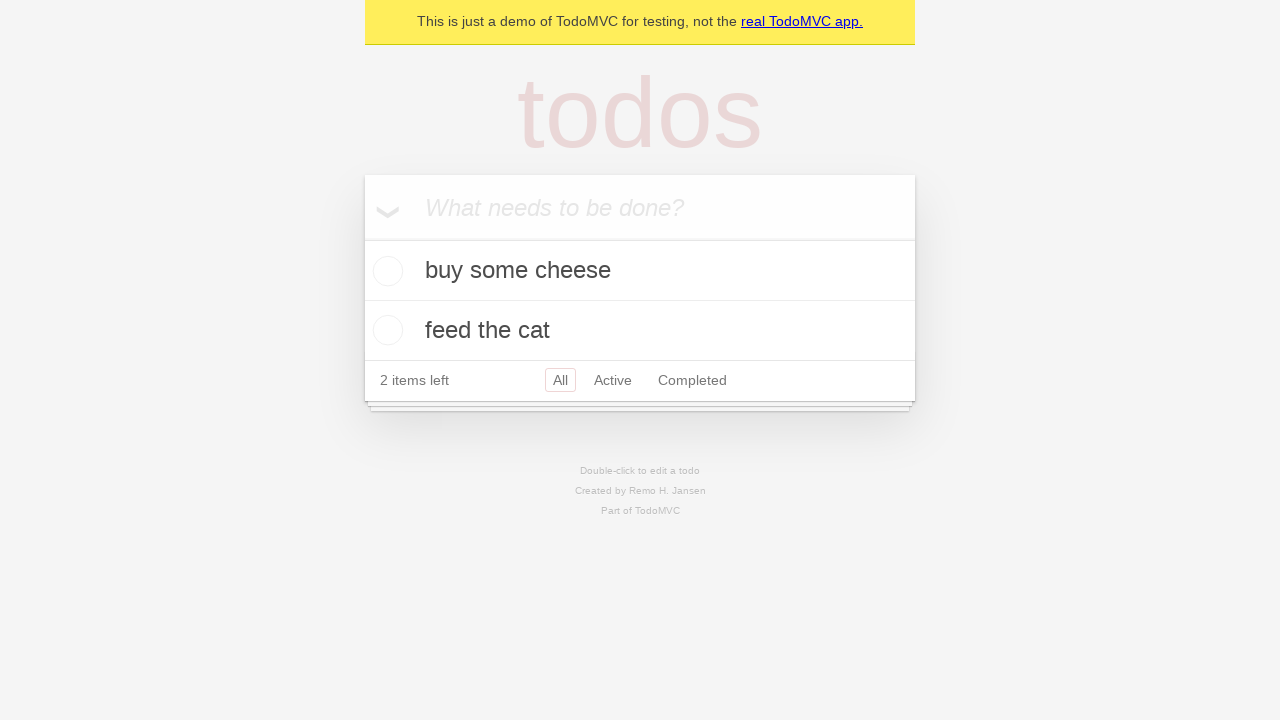

Filled new todo field with 'book a doctors appointment' on internal:attr=[placeholder="What needs to be done?"i]
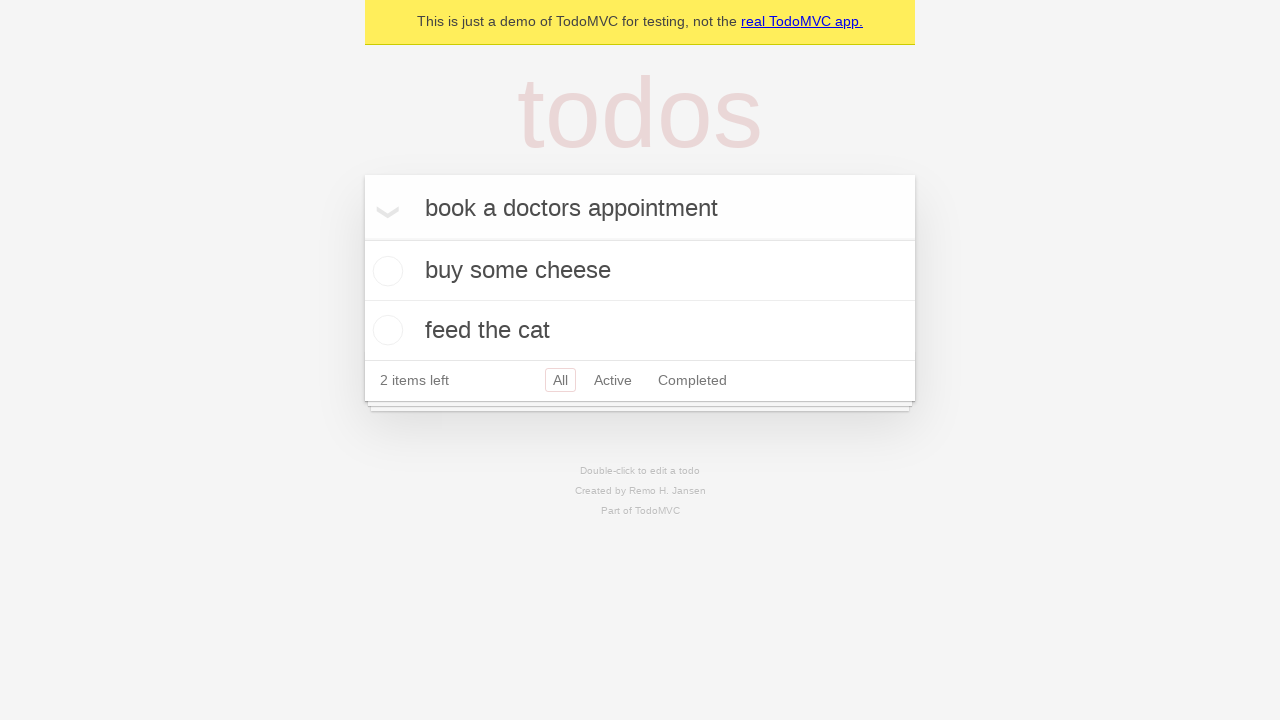

Pressed Enter to add todo 'book a doctors appointment' on internal:attr=[placeholder="What needs to be done?"i]
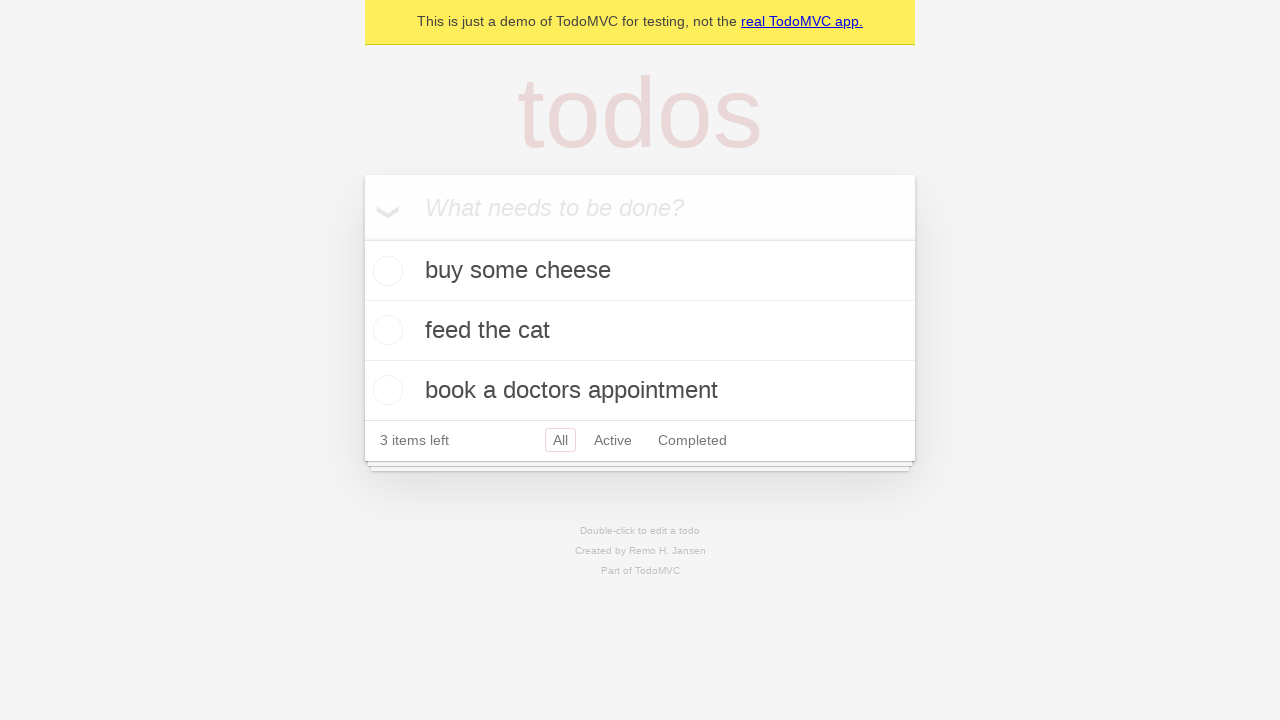

Waited for all 3 todo items to be added
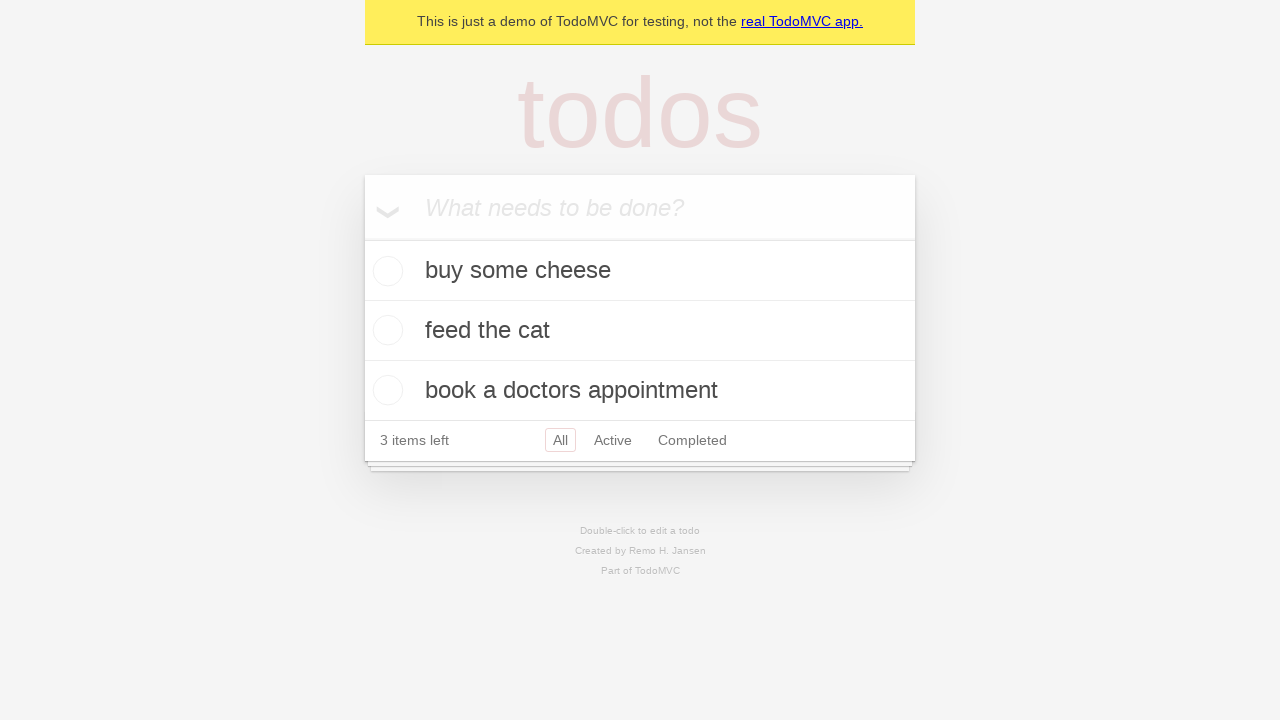

Double-clicked second todo item to enter edit mode at (640, 331) on internal:testid=[data-testid="todo-item"s] >> nth=1
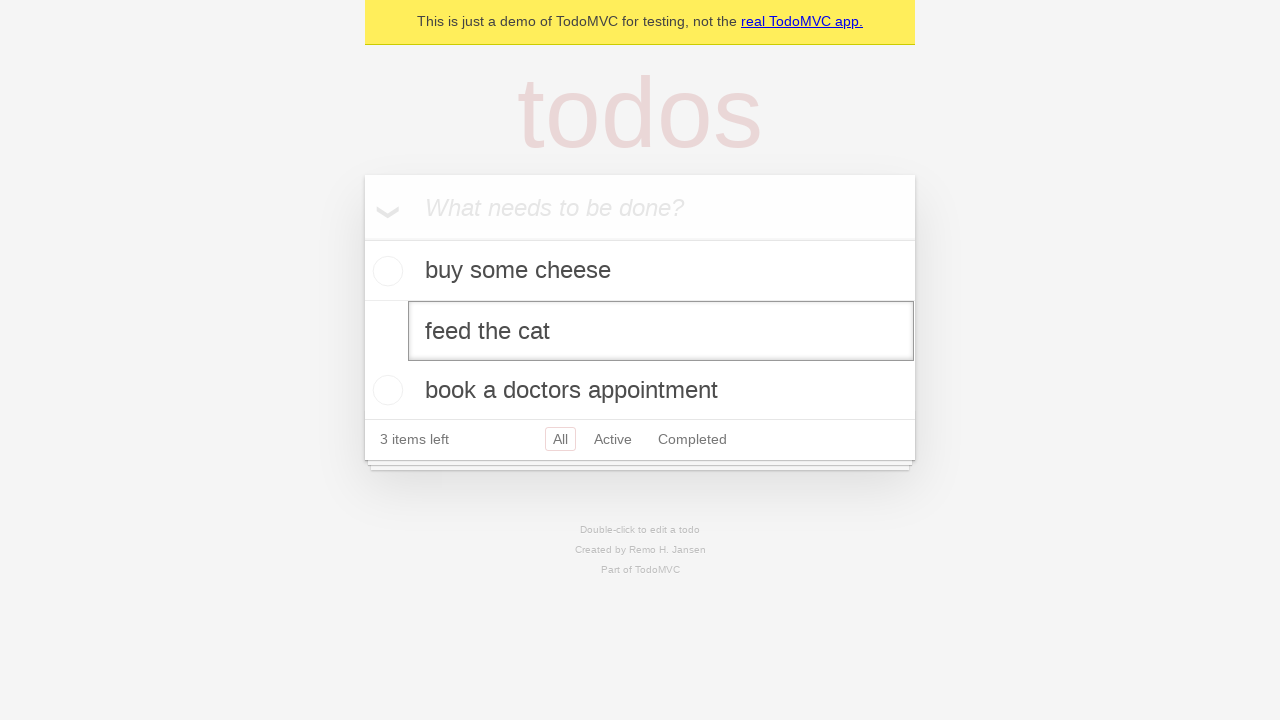

Filled edit field with 'buy some sausages' on internal:testid=[data-testid="todo-item"s] >> nth=1 >> internal:role=textbox[nam
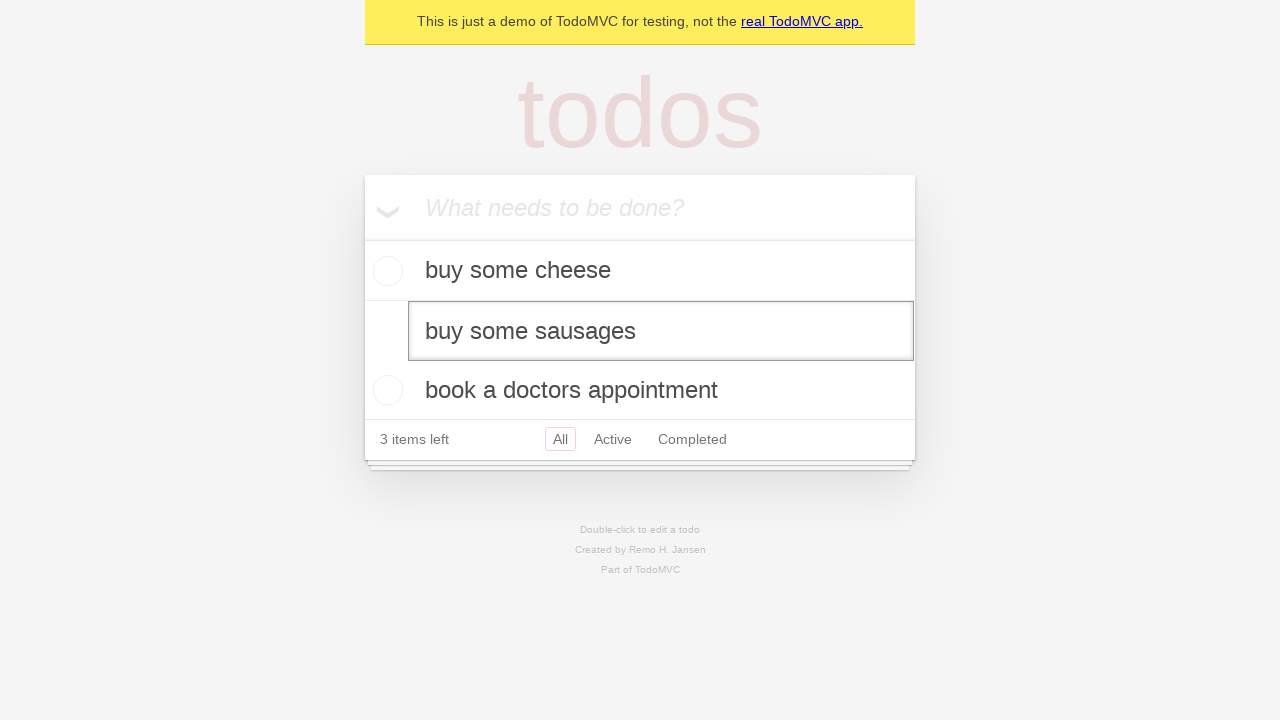

Dispatched blur event to trigger save on edit field
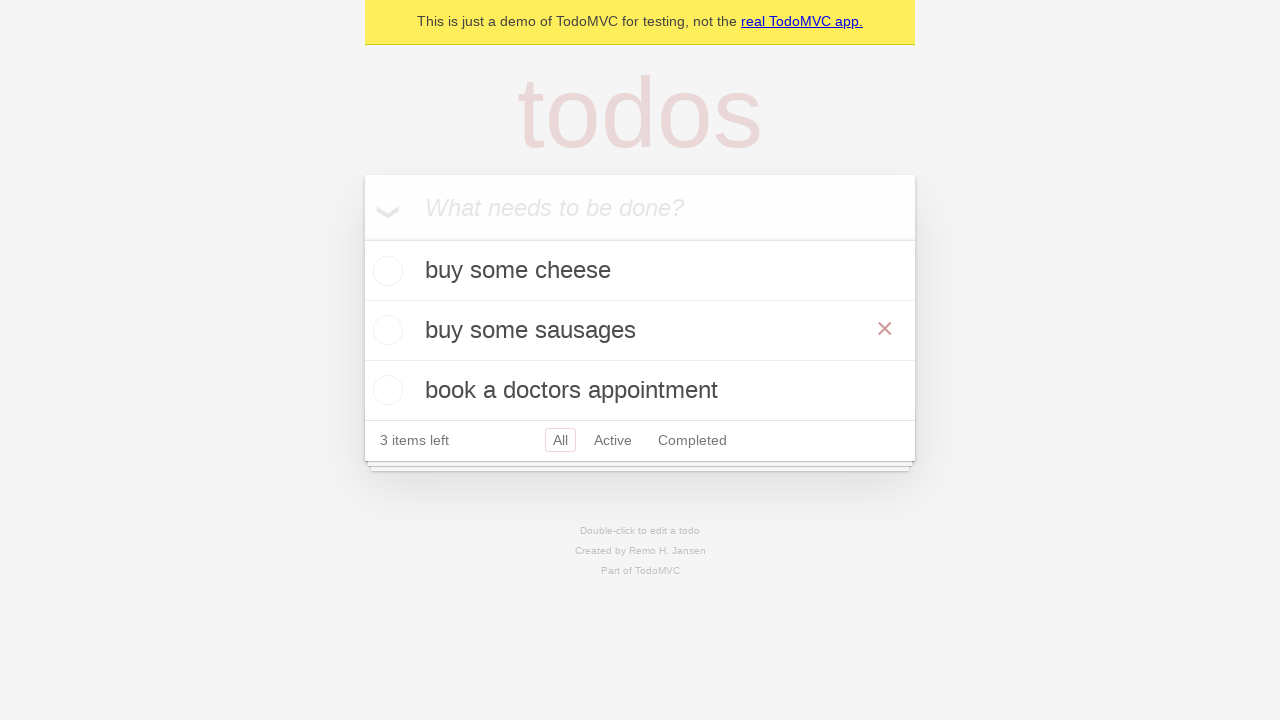

Waited 500ms for todo edit to be saved
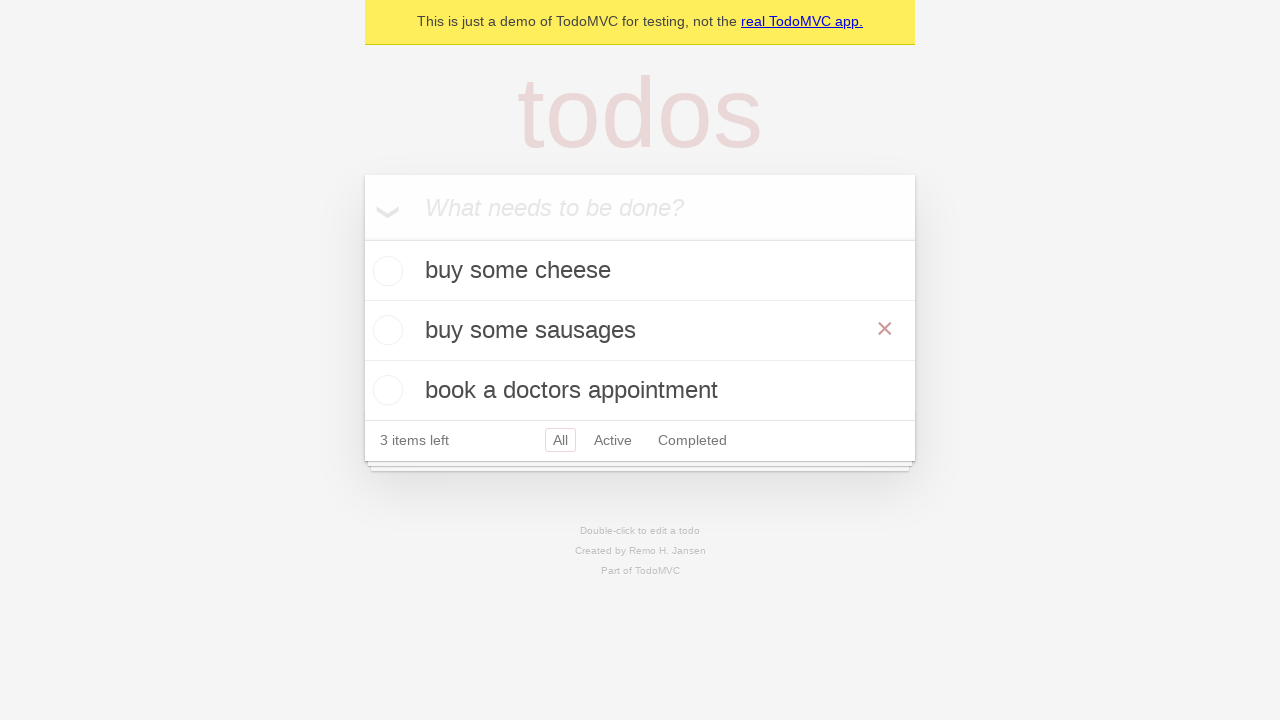

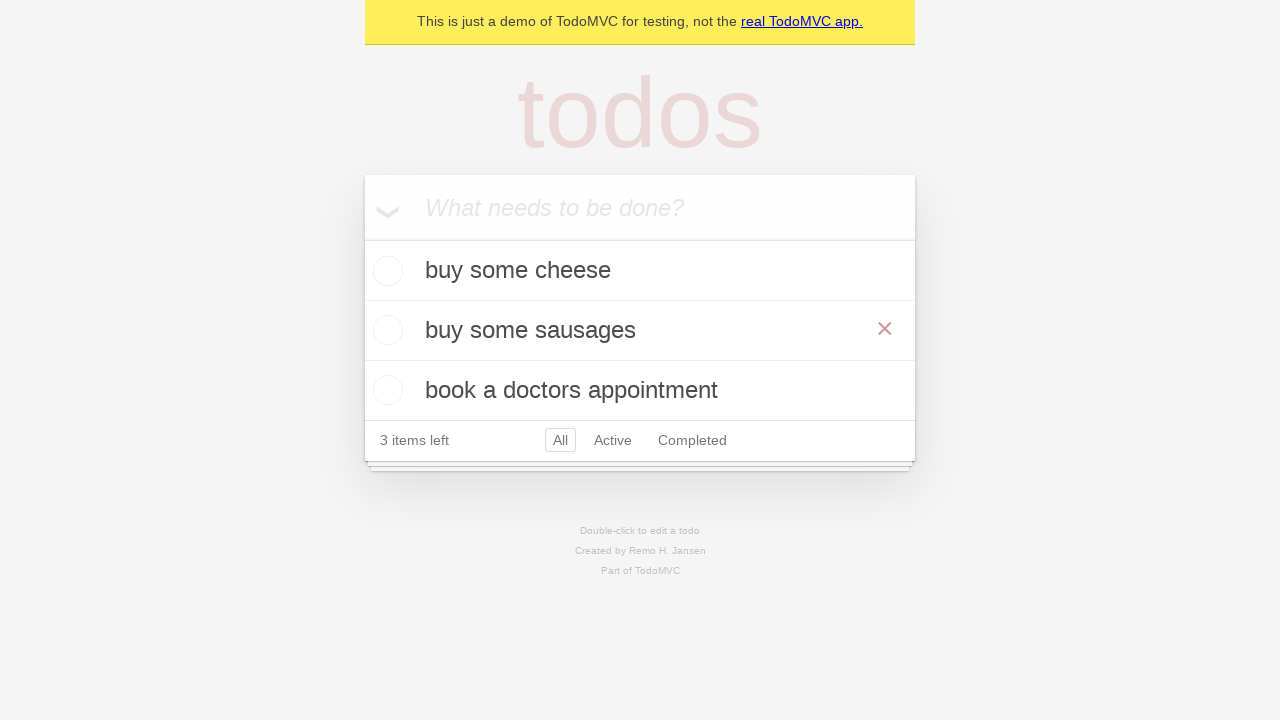